Tests navigation to mortgage calculator by clicking on the Mortgage link and verifying the URL changes correctly

Starting URL: https://www.calculator.net/

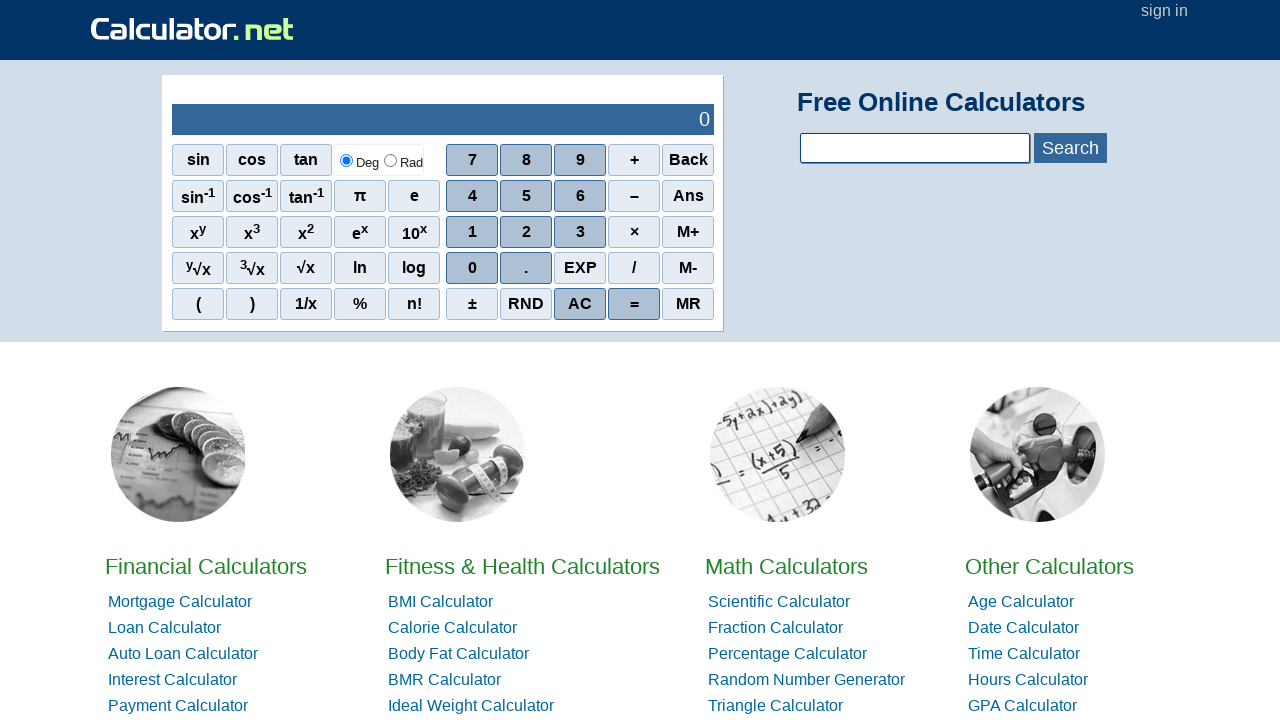

Clicked on the Mortgage link at (180, 602) on text=Mortgage
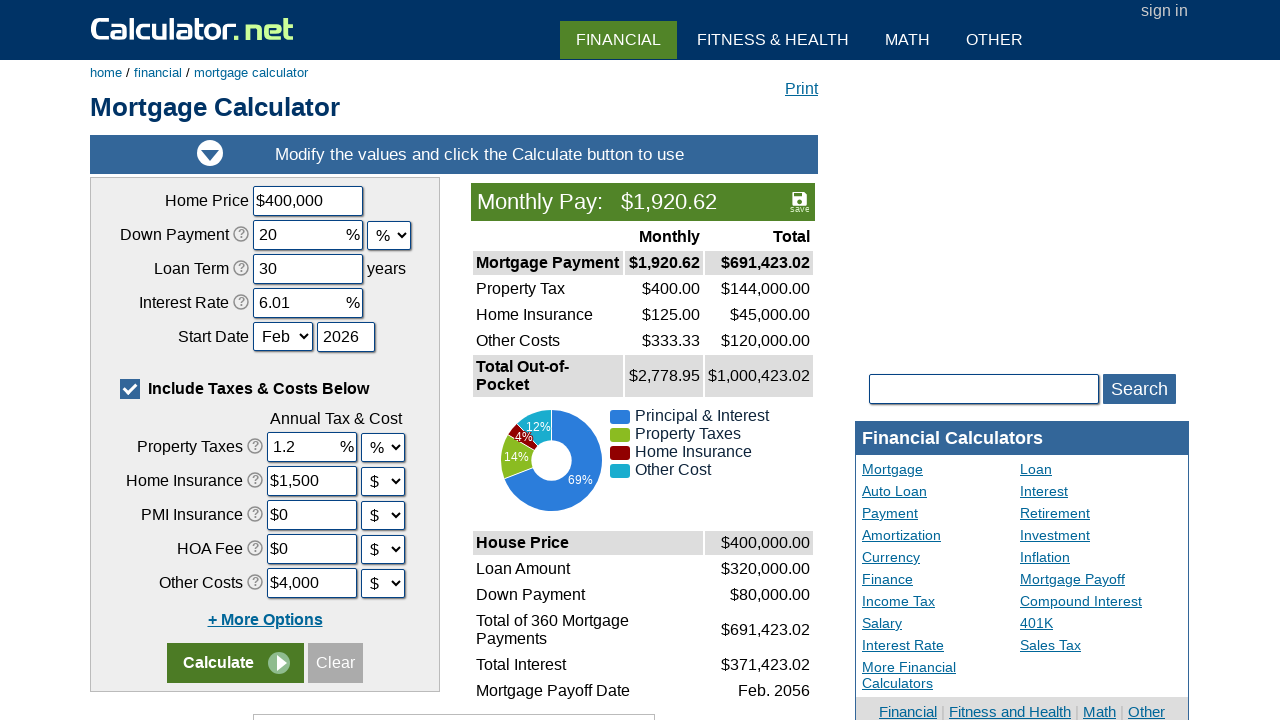

Verified URL changed to mortgage calculator page
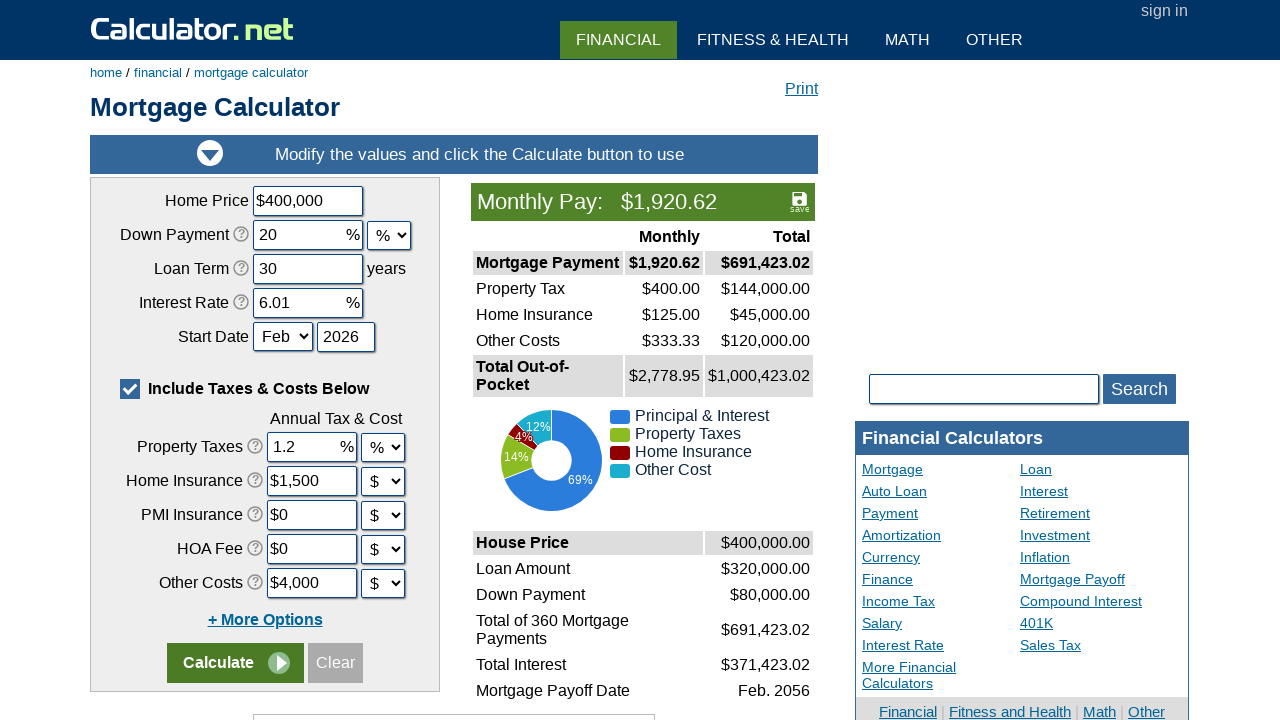

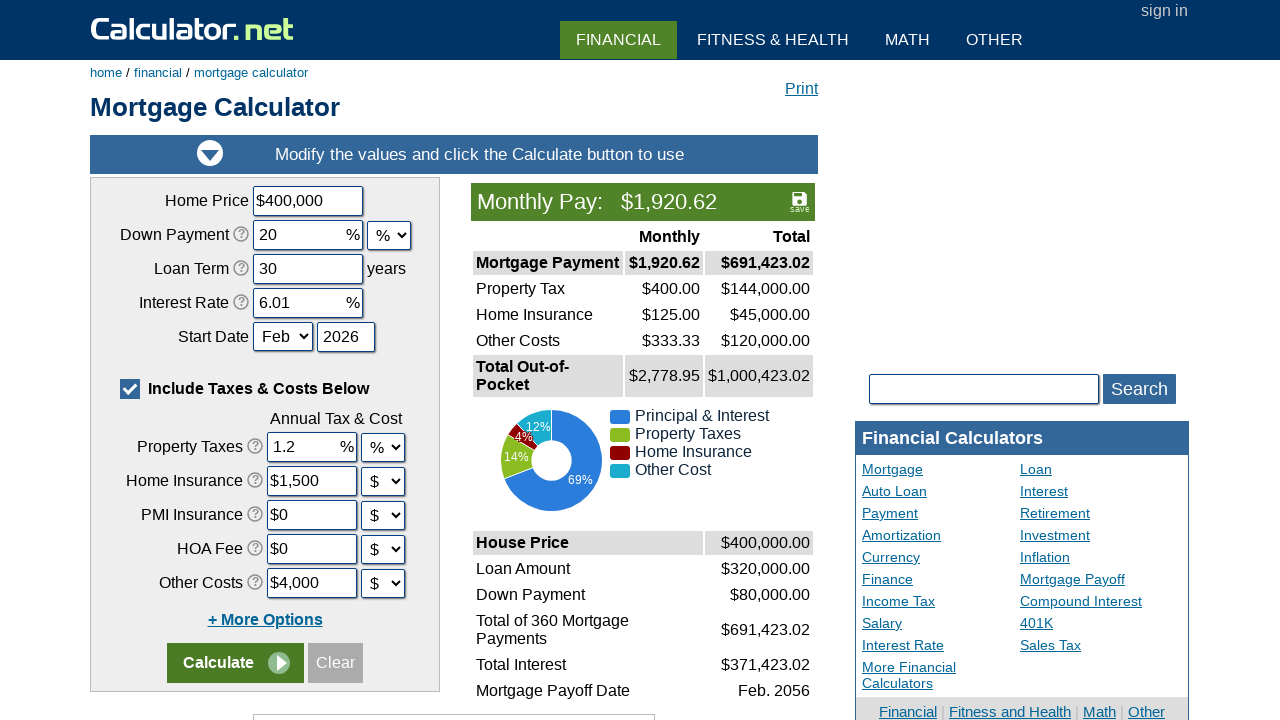